Fills out a practice form with personal information including name, email, gender, mobile number, date of birth, subjects, hobbies, address, state and city, then submits the form

Starting URL: https://demoqa.com/automation-practice-form

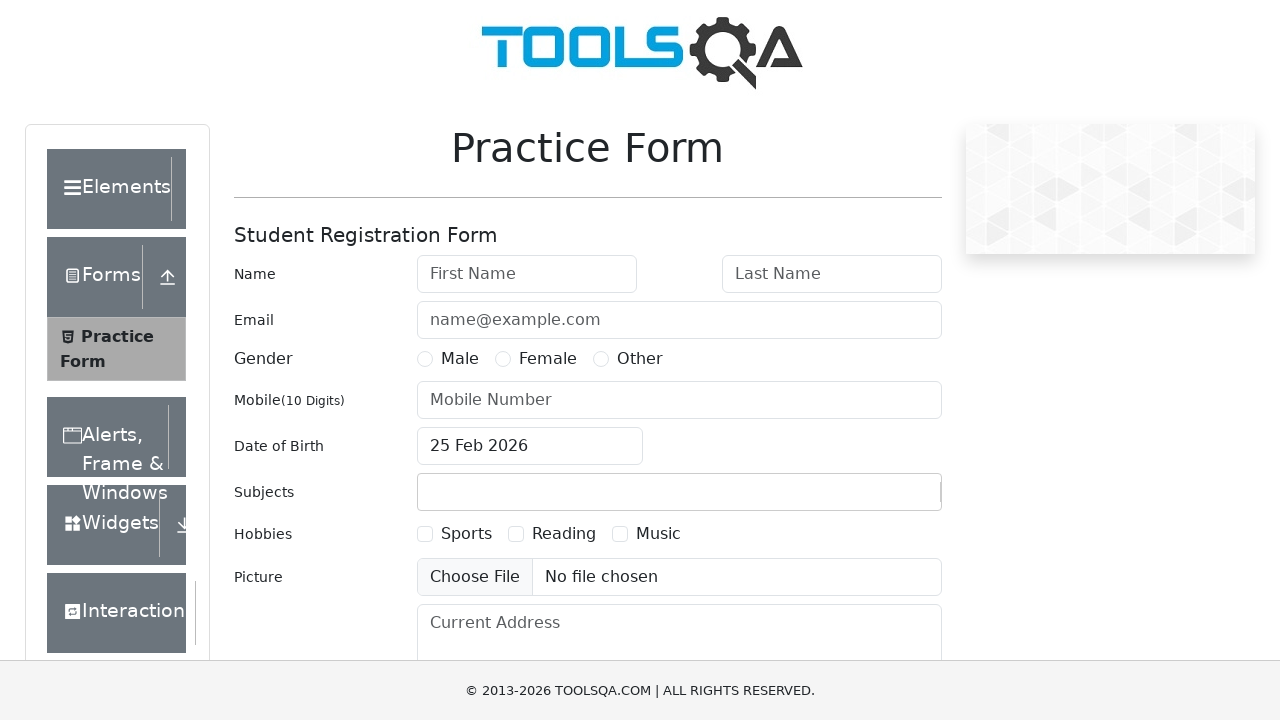

Filled first name field with 'John' on #firstName
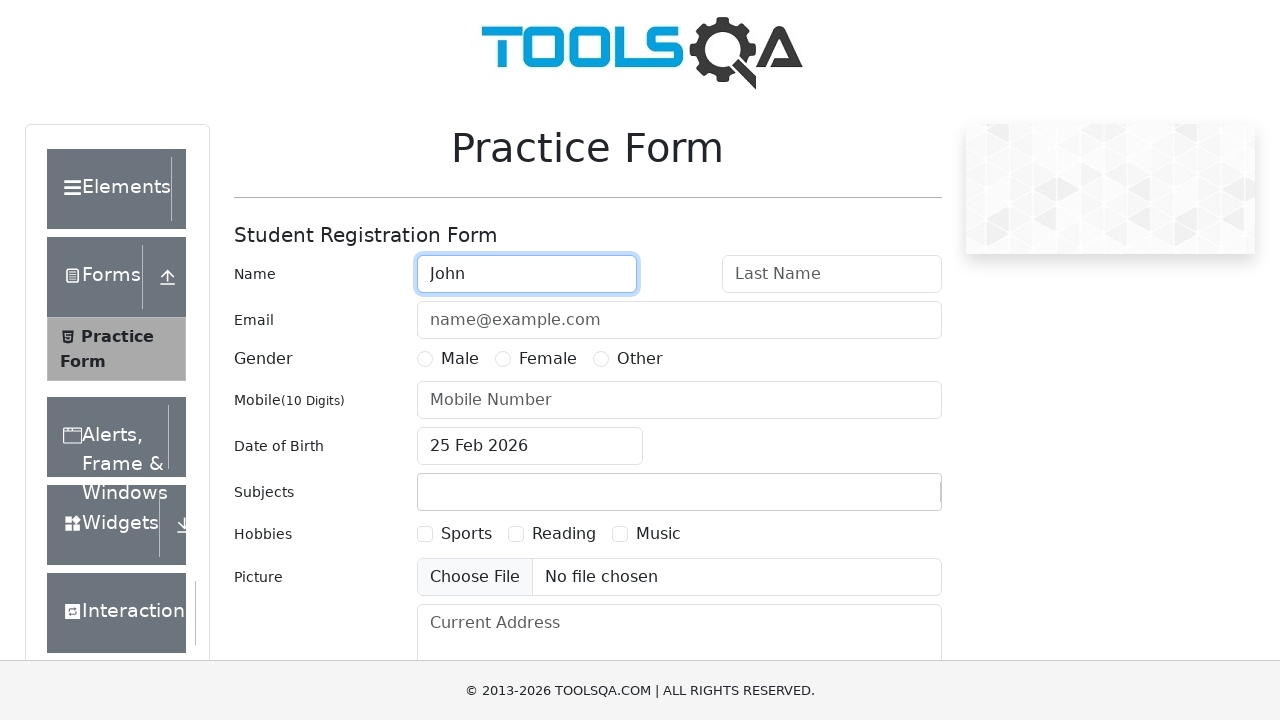

Filled last name field with 'Doe' on #lastName
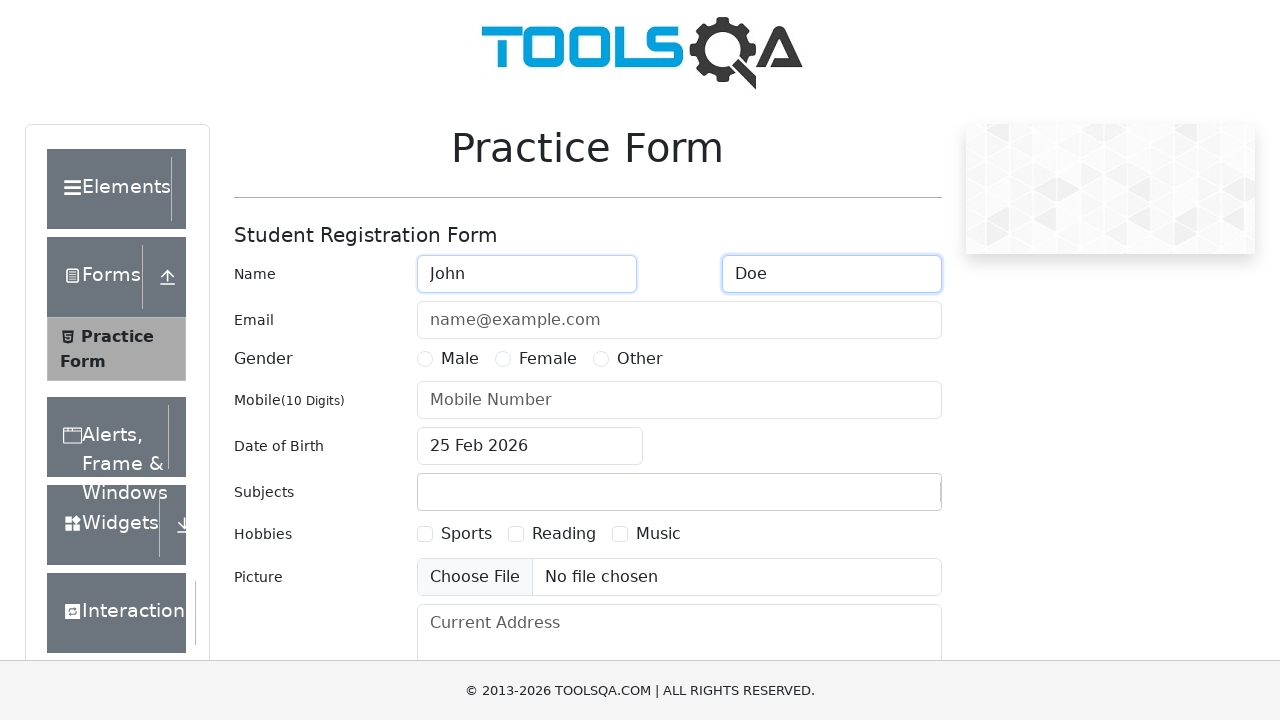

Filled email field with 'john.doe@example.com' on #userEmail
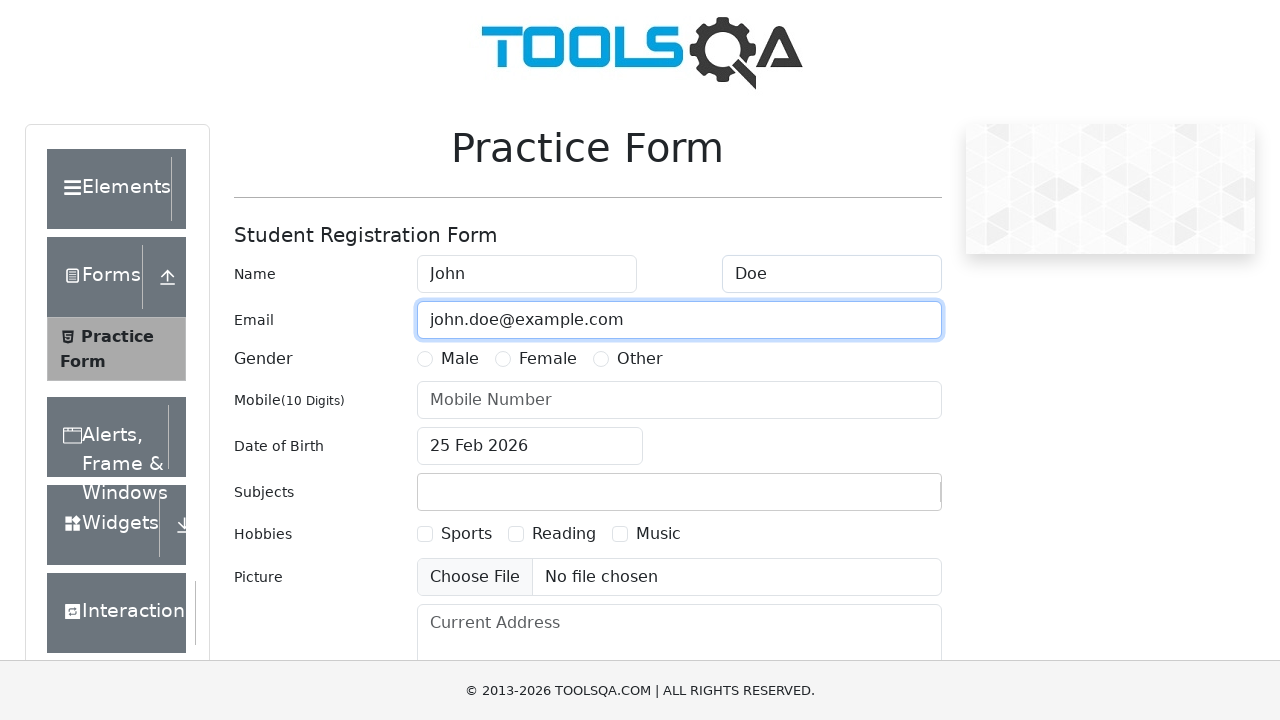

Clicked gender radio button at (588, 360) on xpath=//*[@id='genterWrapper']
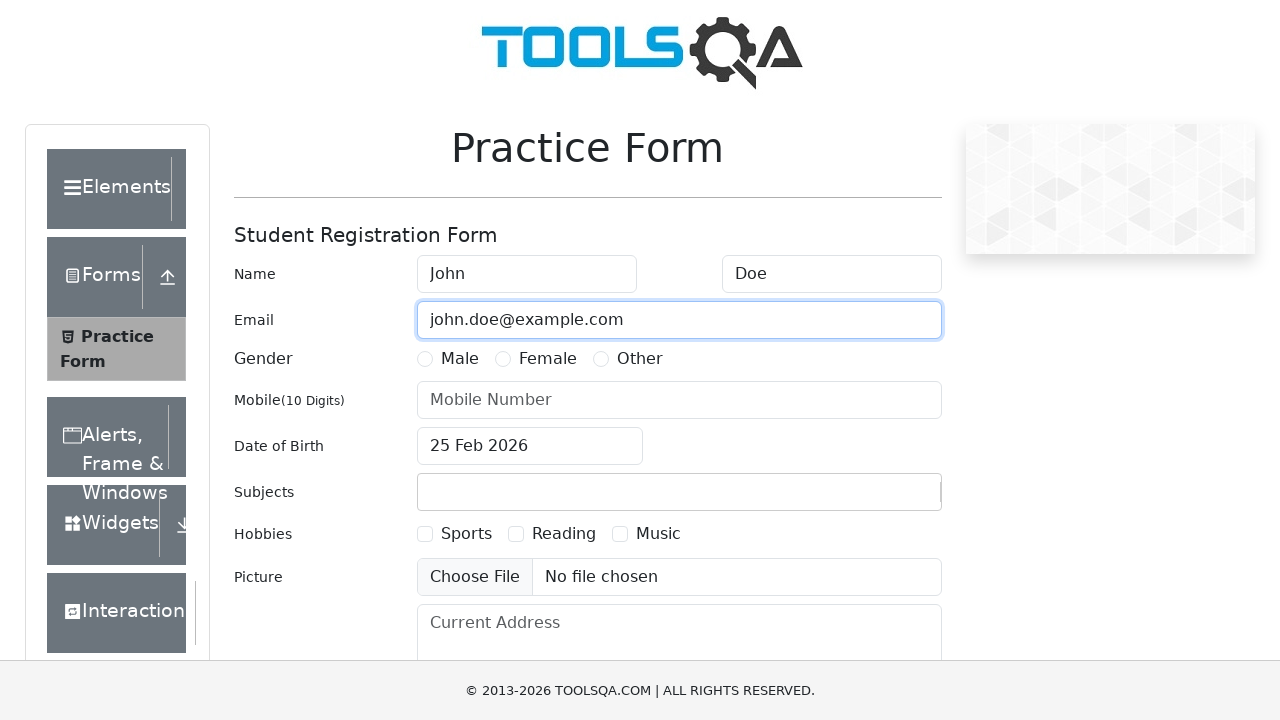

Filled mobile number field with '1234567890' on #userNumber
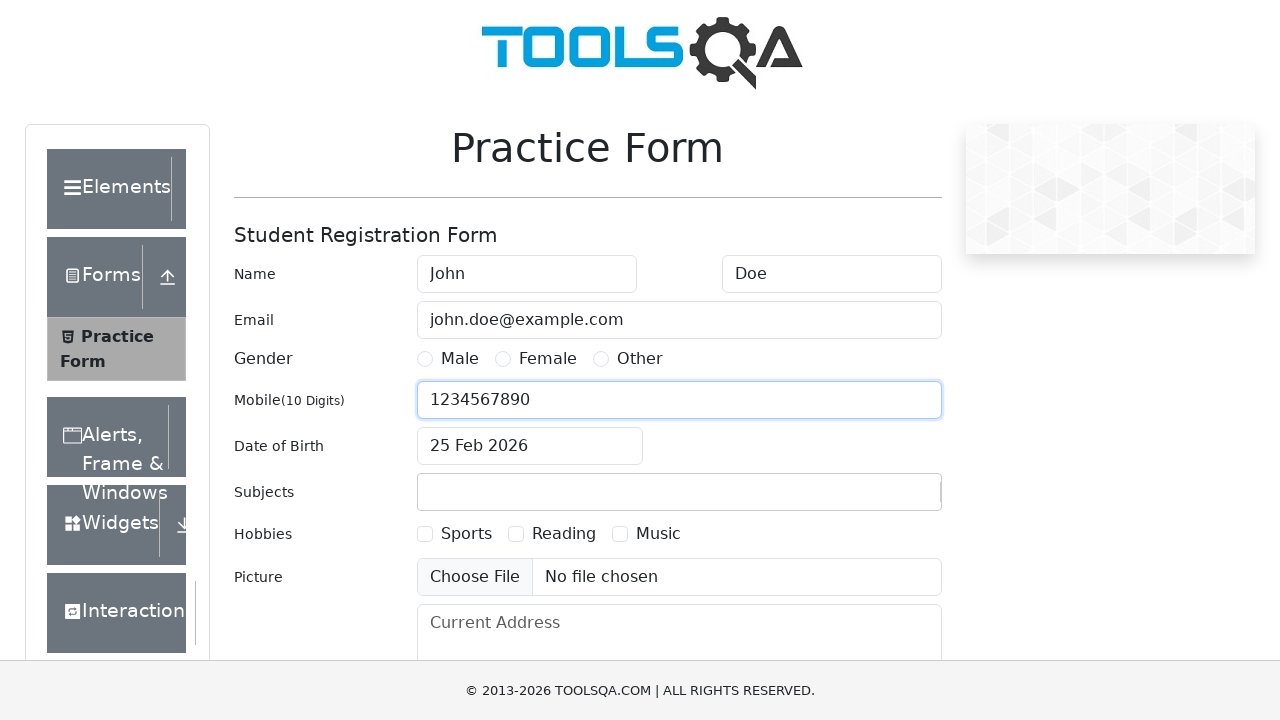

Filled date of birth field with '01 Jan 1990' on #dateOfBirthInput
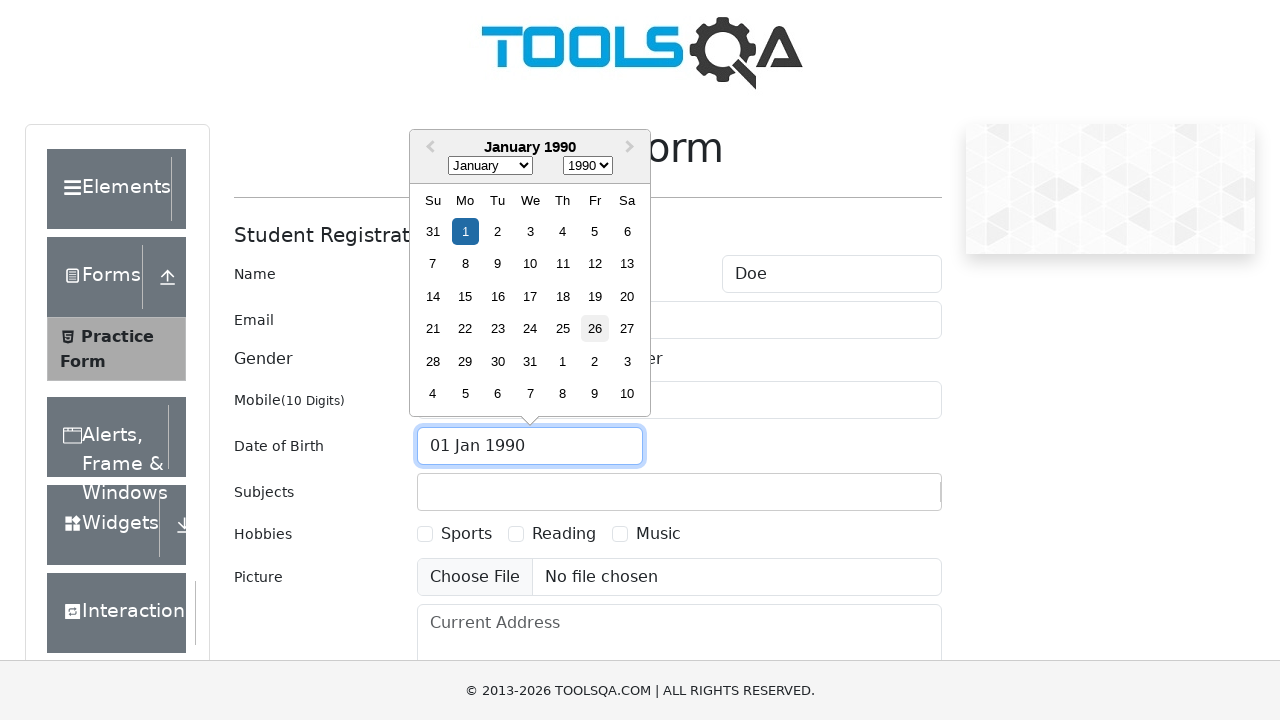

Filled subjects field with 'Maths' on #subjectsInput
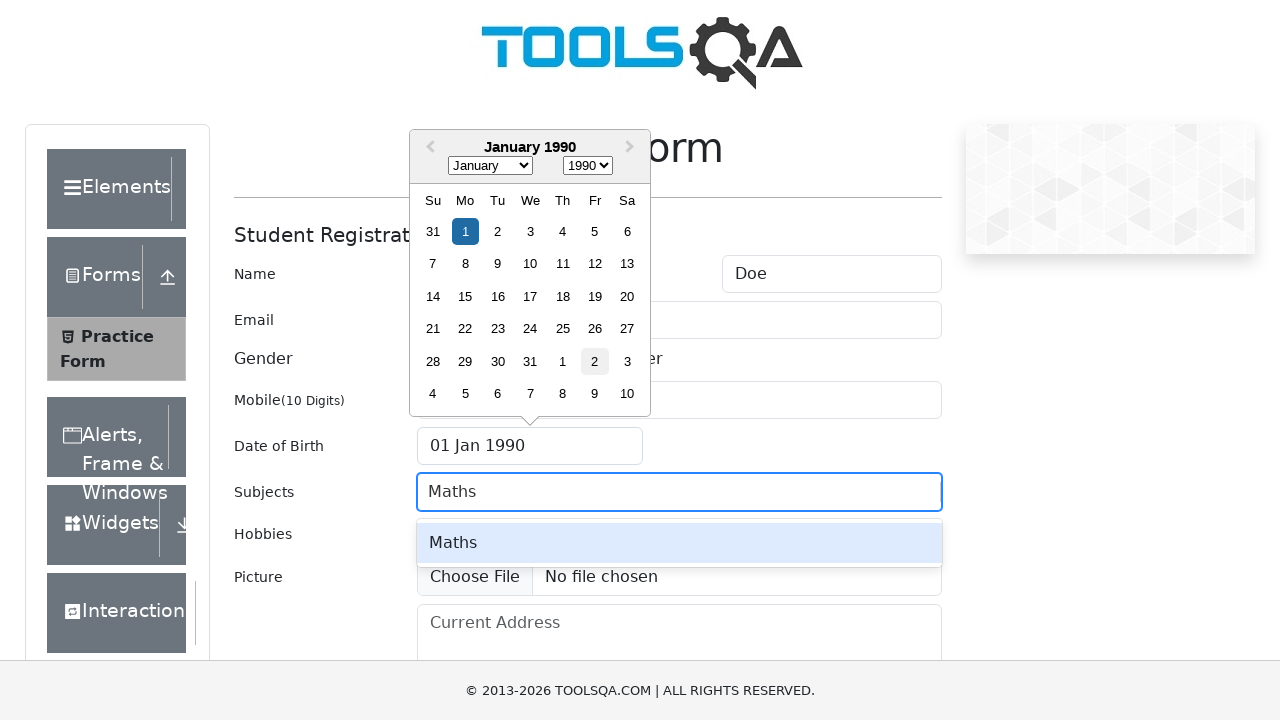

Pressed Enter to select 'Maths' subject on #subjectsInput
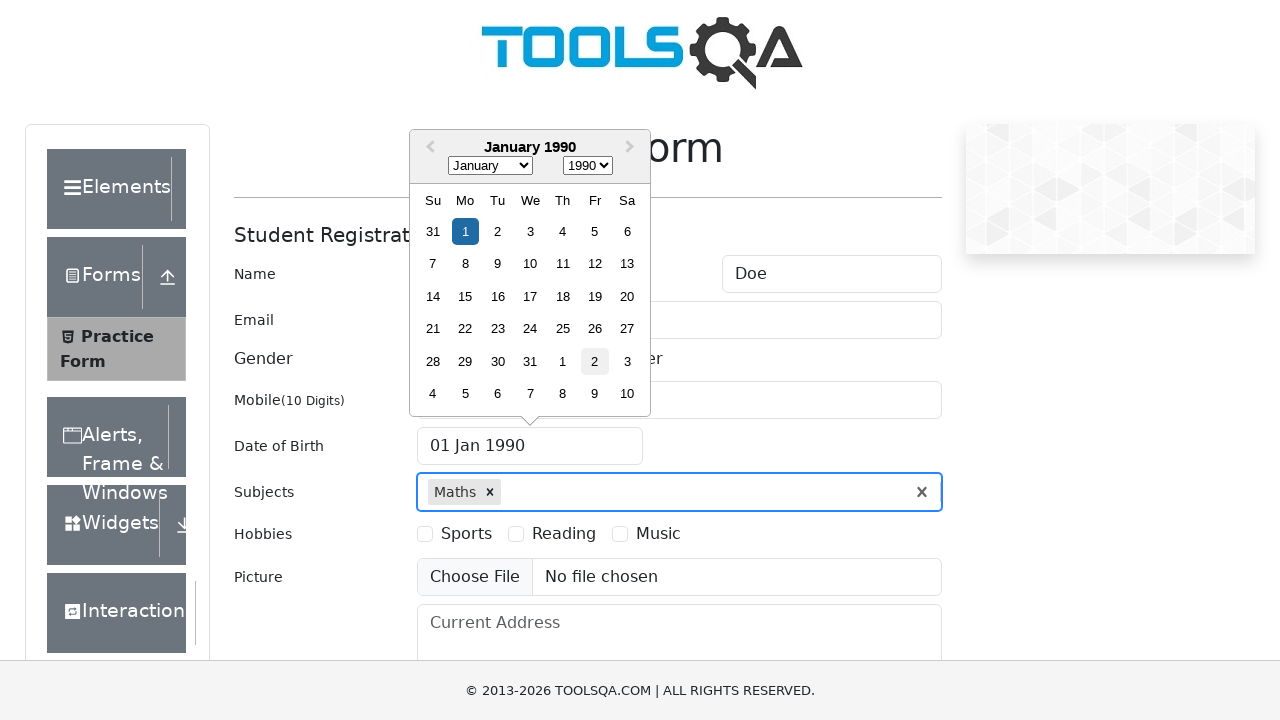

Clicked hobbies checkbox using standard click method at (425, 534) on xpath=//input[@id='hobbies-checkbox-1']
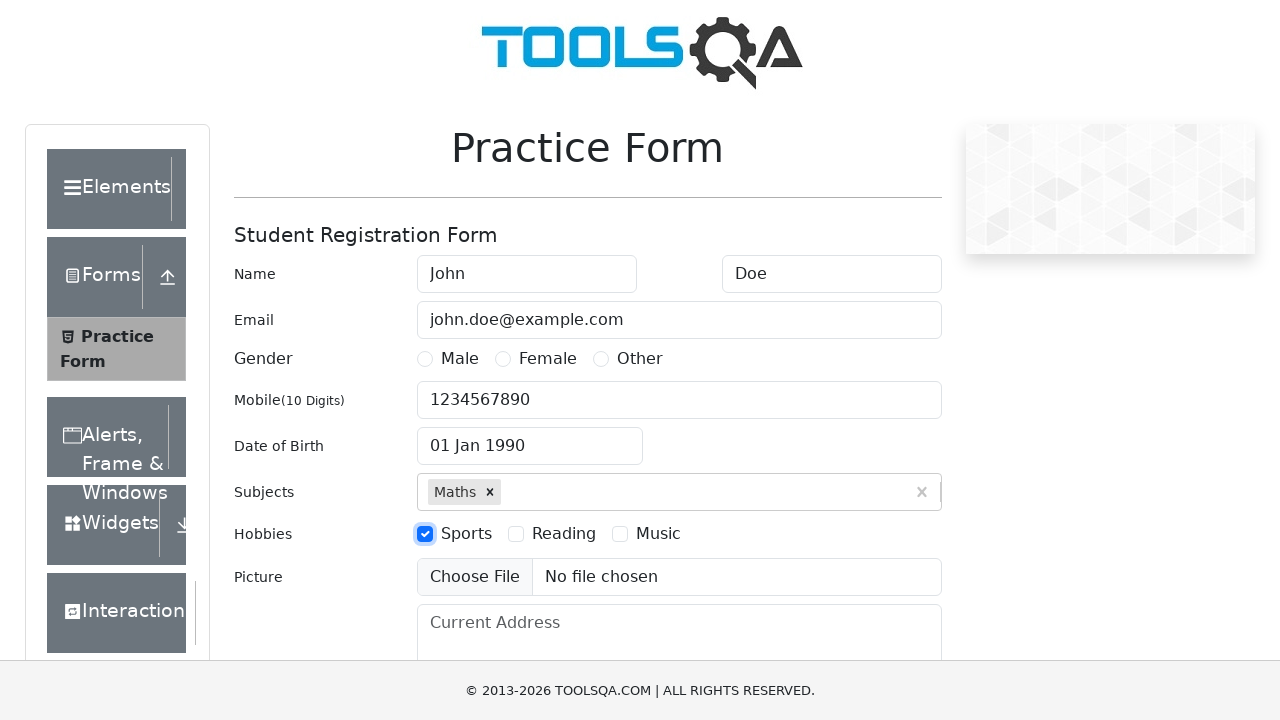

Filled current address field with '123 Street, City, Country' on #currentAddress
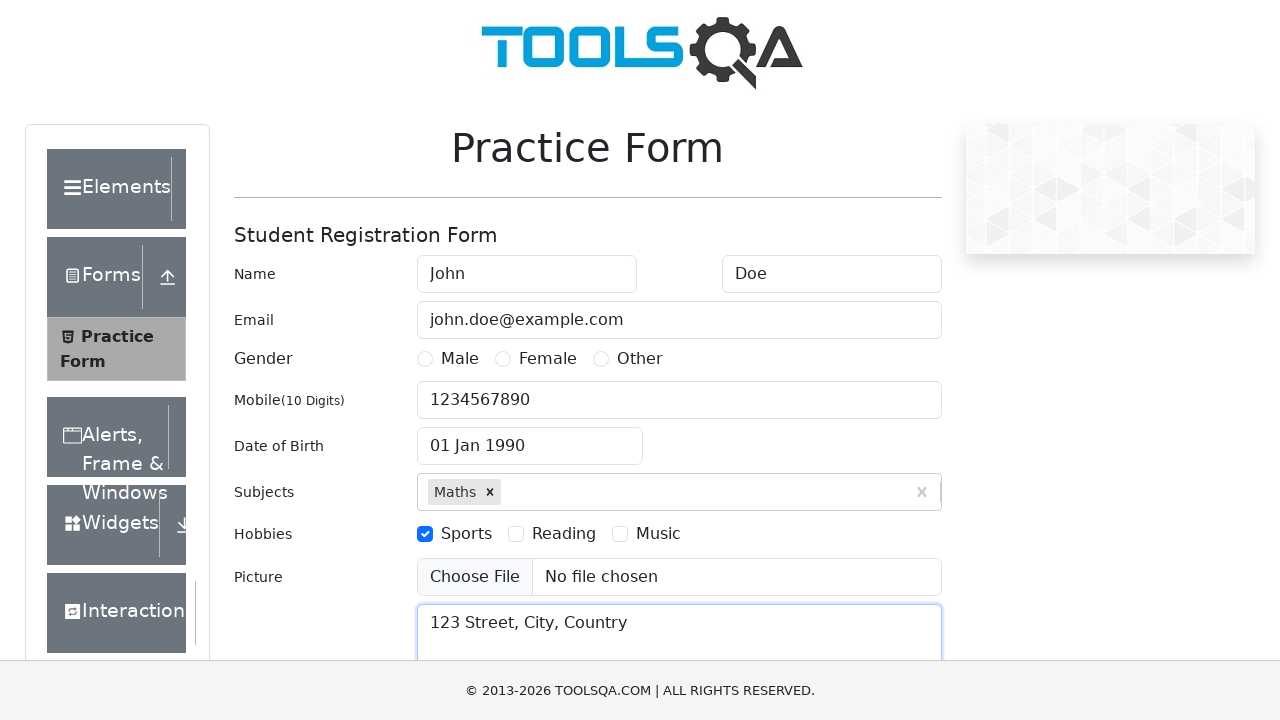

Clicked state dropdown to open options at (527, 437) on #state
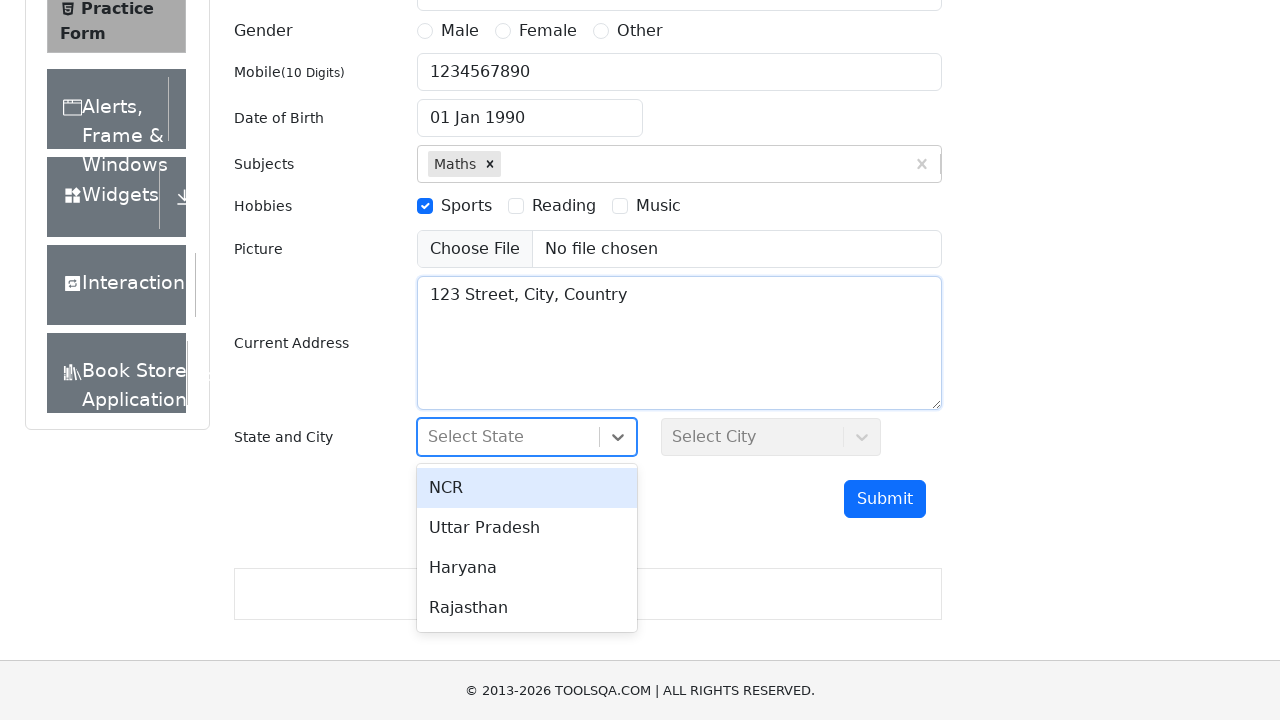

Scrolled NCR state option into view
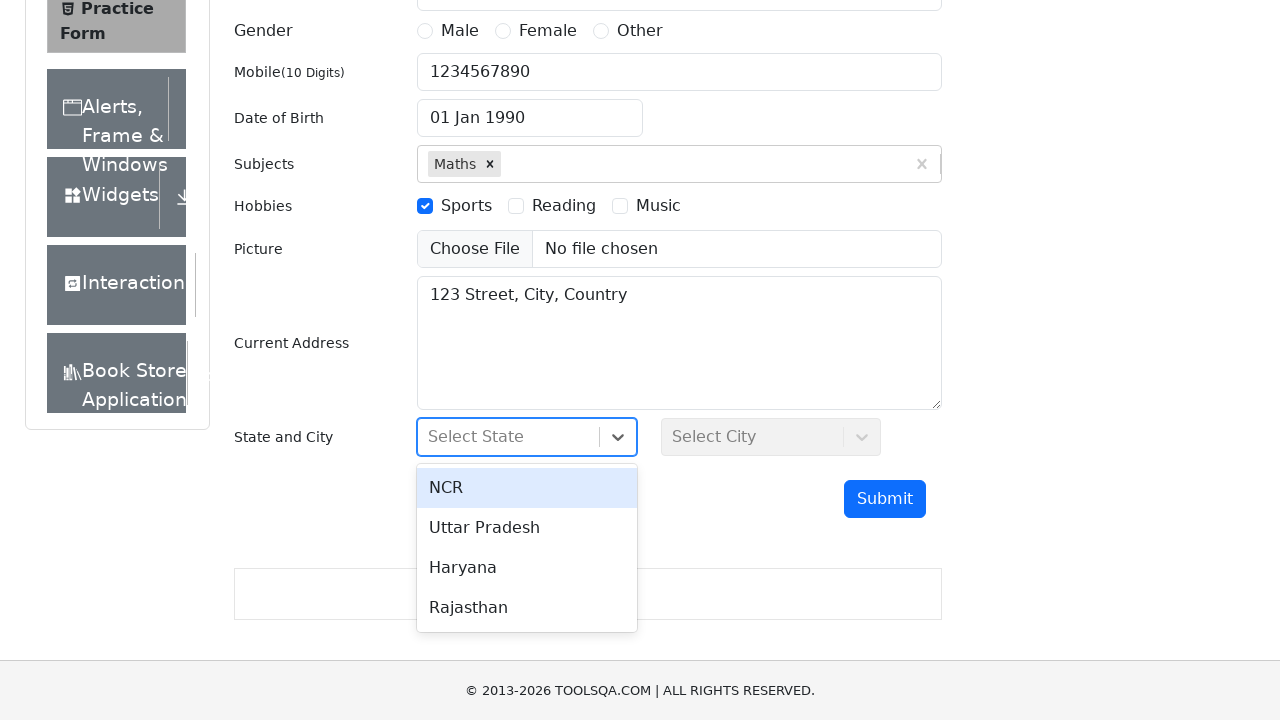

Selected 'NCR' from state dropdown at (527, 488) on xpath=//div[@id='state']//div[text()='NCR']
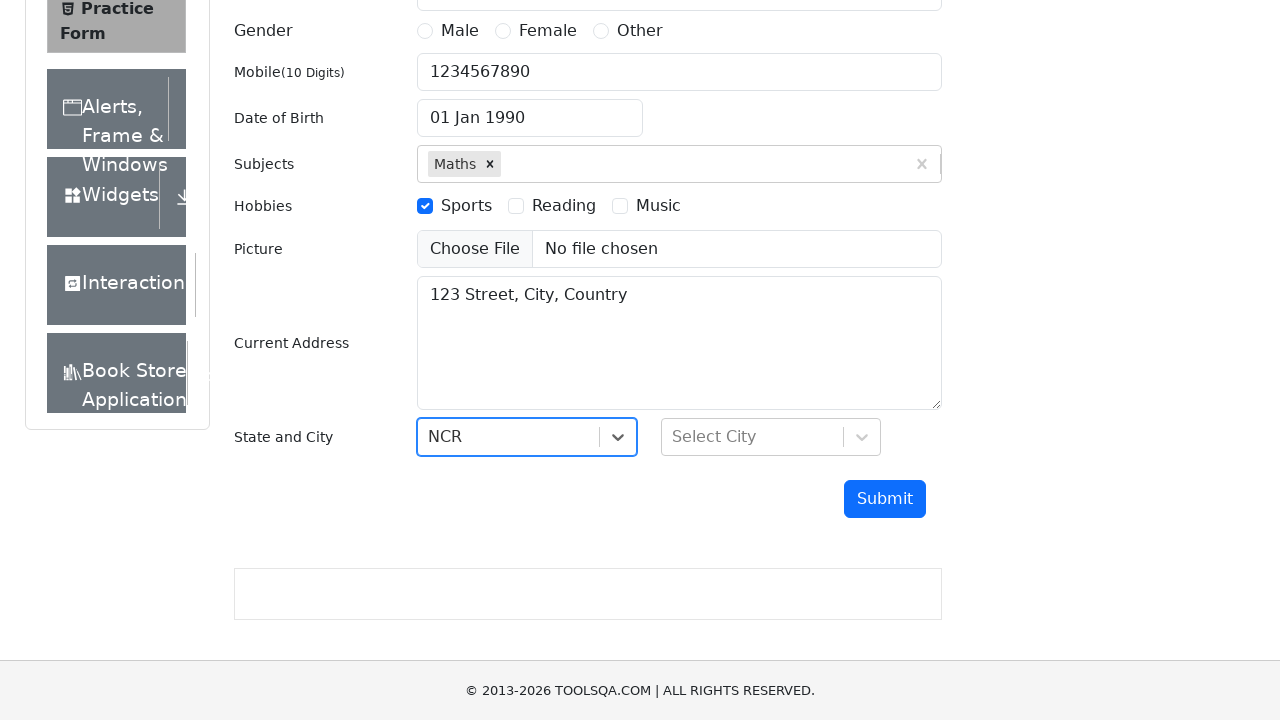

Clicked city dropdown to open options at (771, 437) on #city
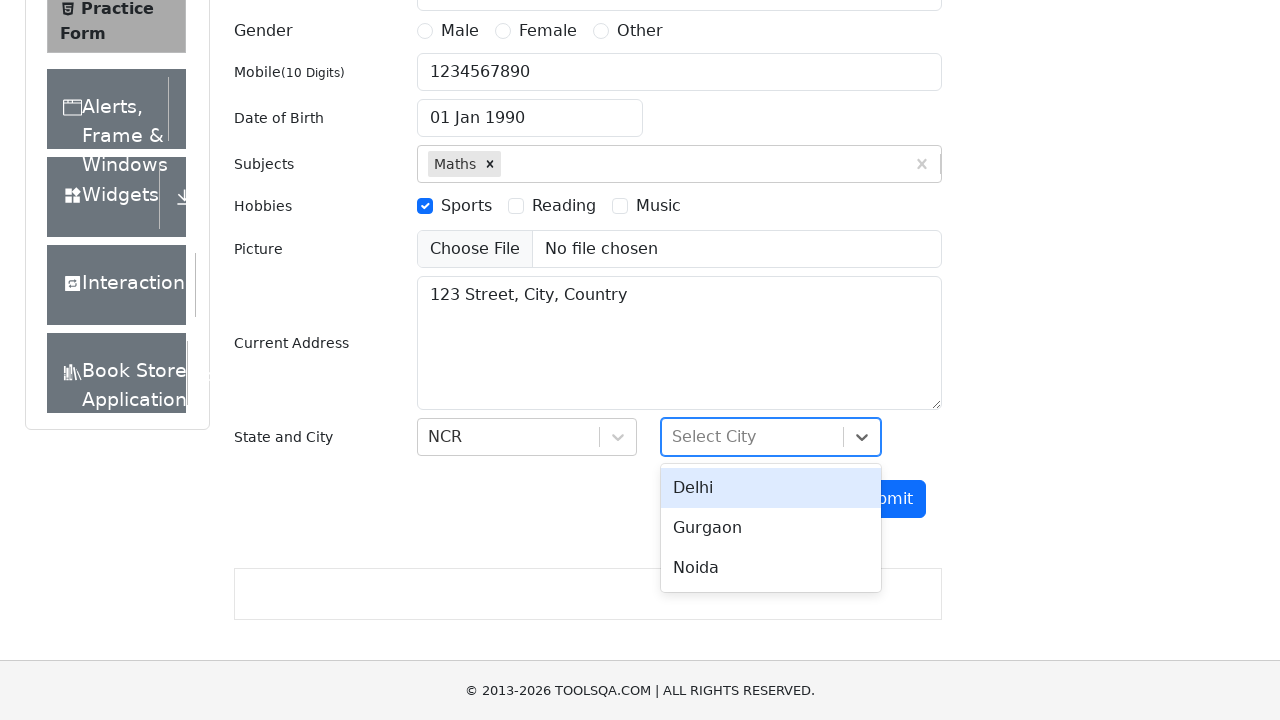

Selected 'Delhi' from city dropdown at (771, 488) on xpath=//div[@id='city']//div[text()='Delhi']
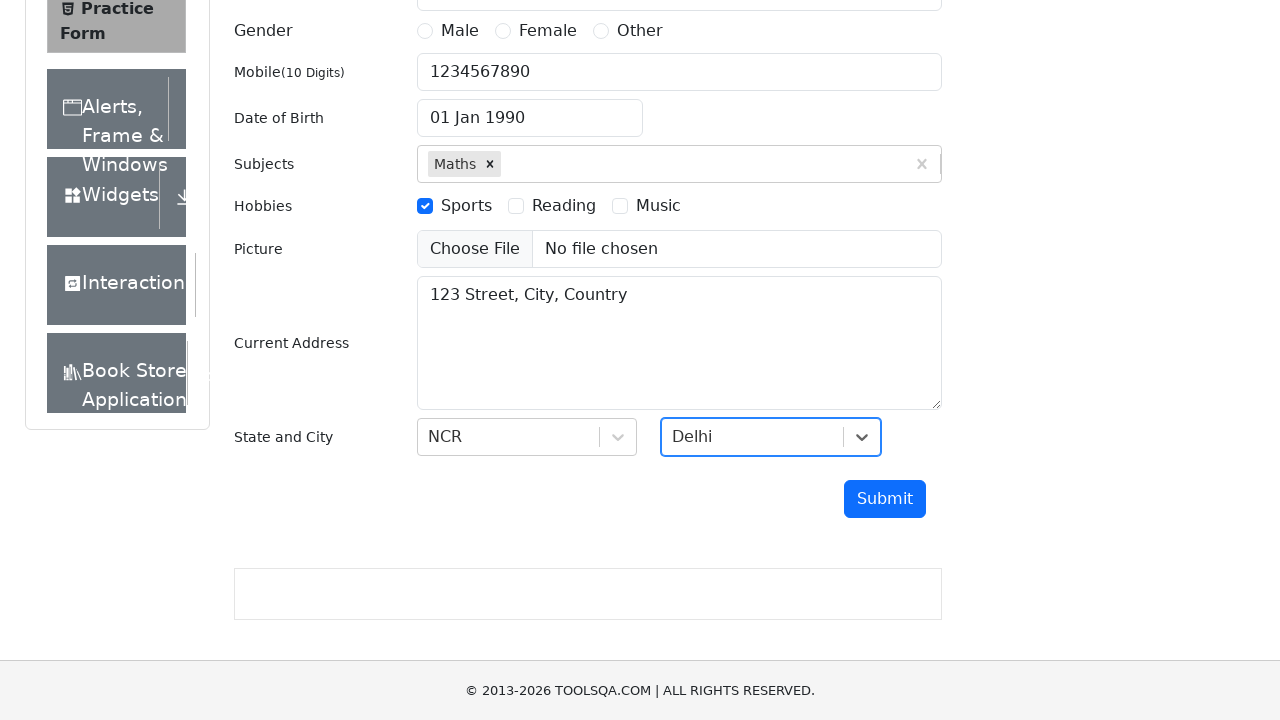

Clicked submit button to submit the form at (885, 499) on #submit
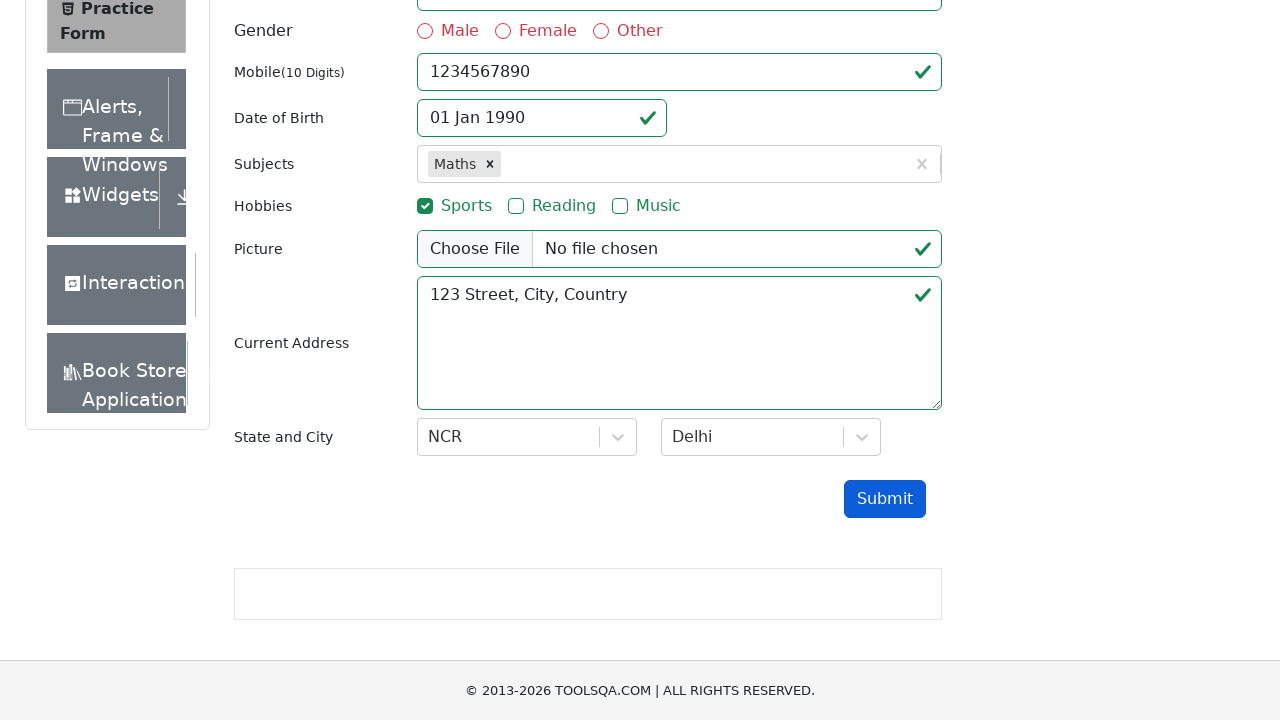

Waited 6000ms for form submission to complete
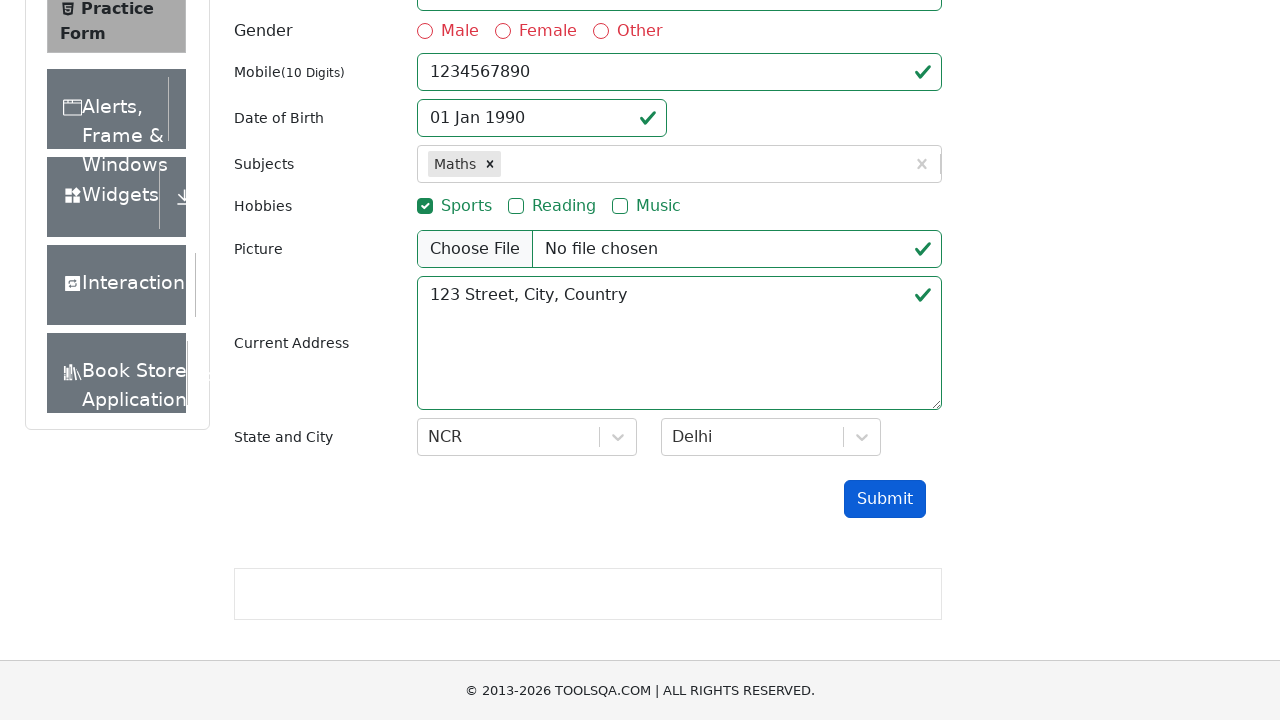

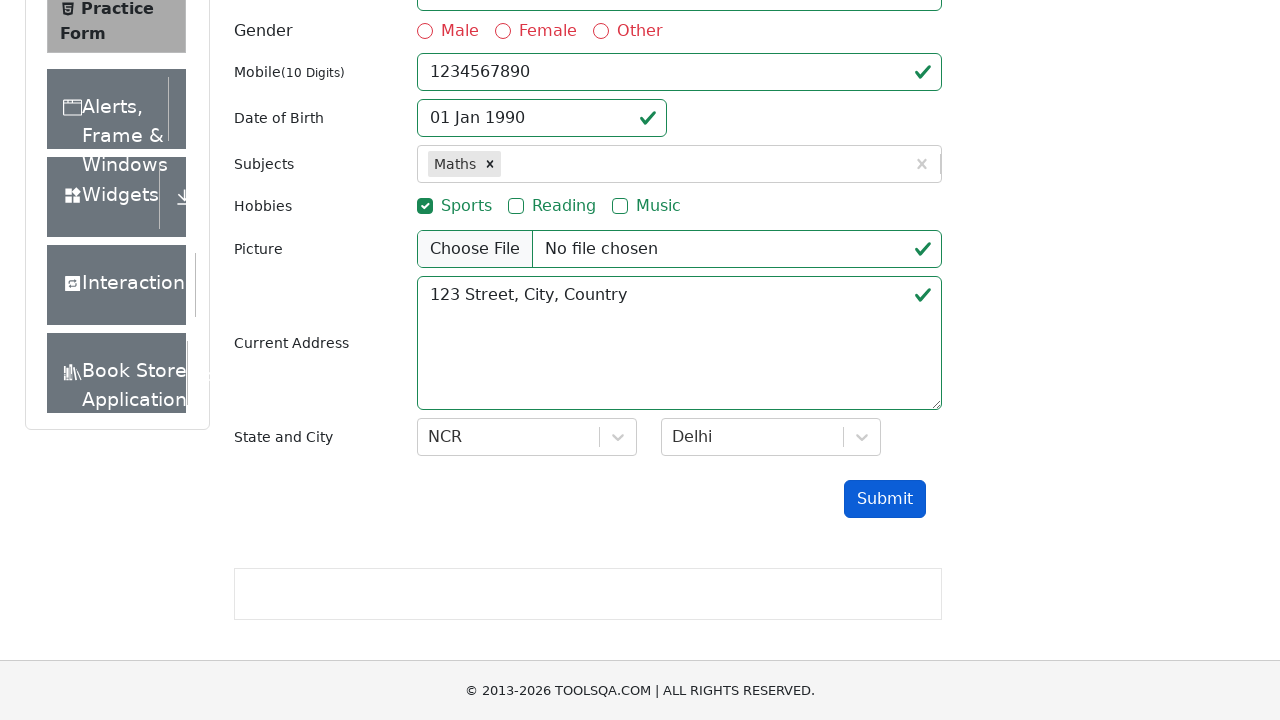